Tests handling of new browser windows/tabs by clicking a link that opens a new window, switching to the child window, and then closing it.

Starting URL: https://the-internet.herokuapp.com/windows

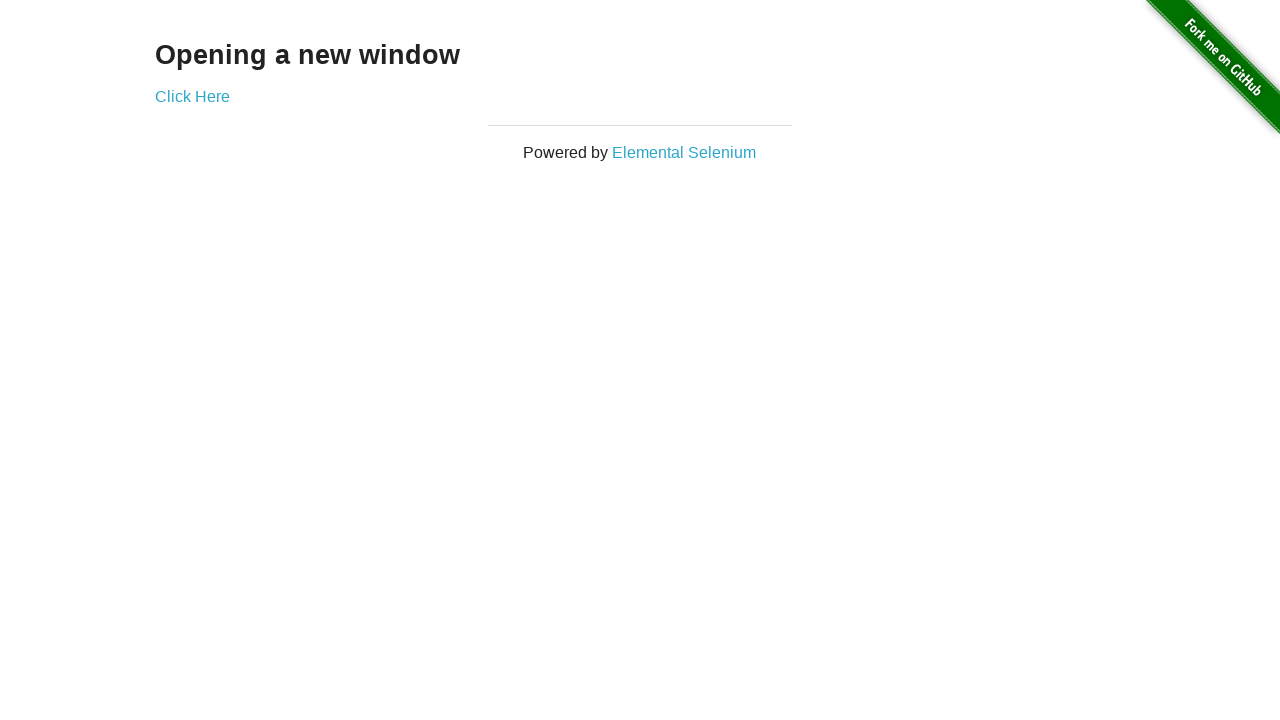

Retrieved main window title
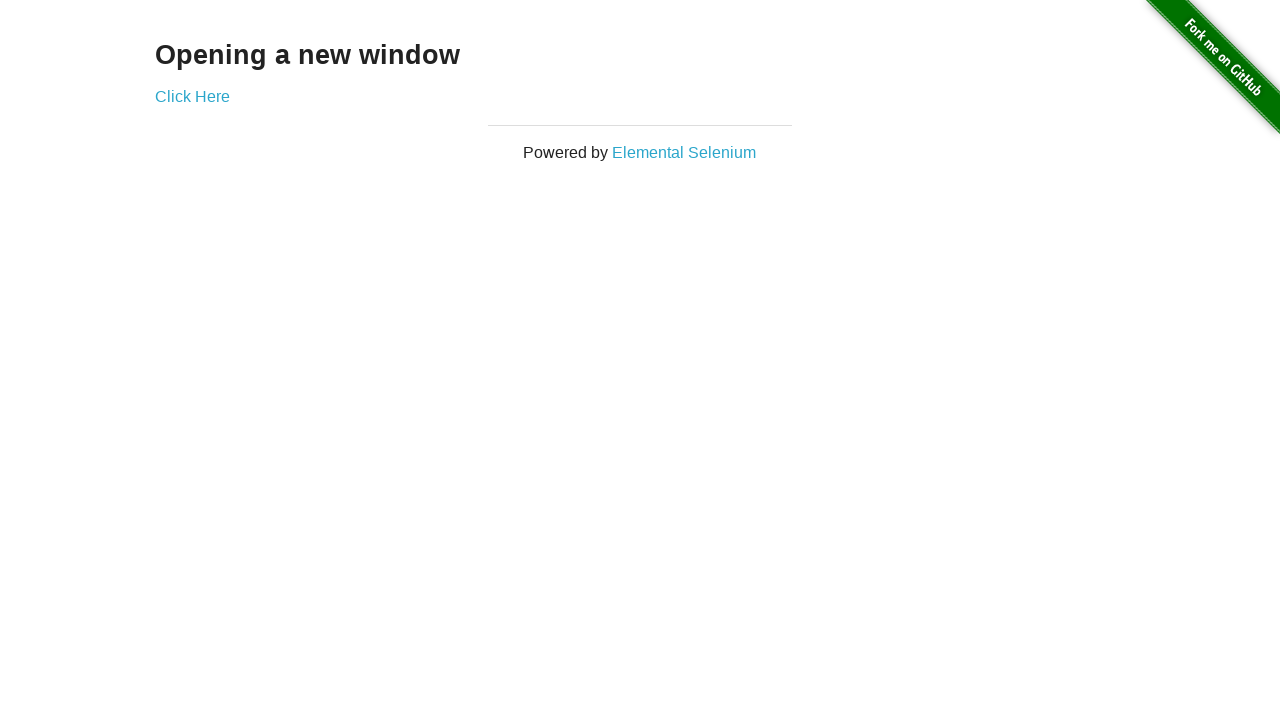

Clicked 'Click Here' link to open new window at (192, 96) on text=Click Here
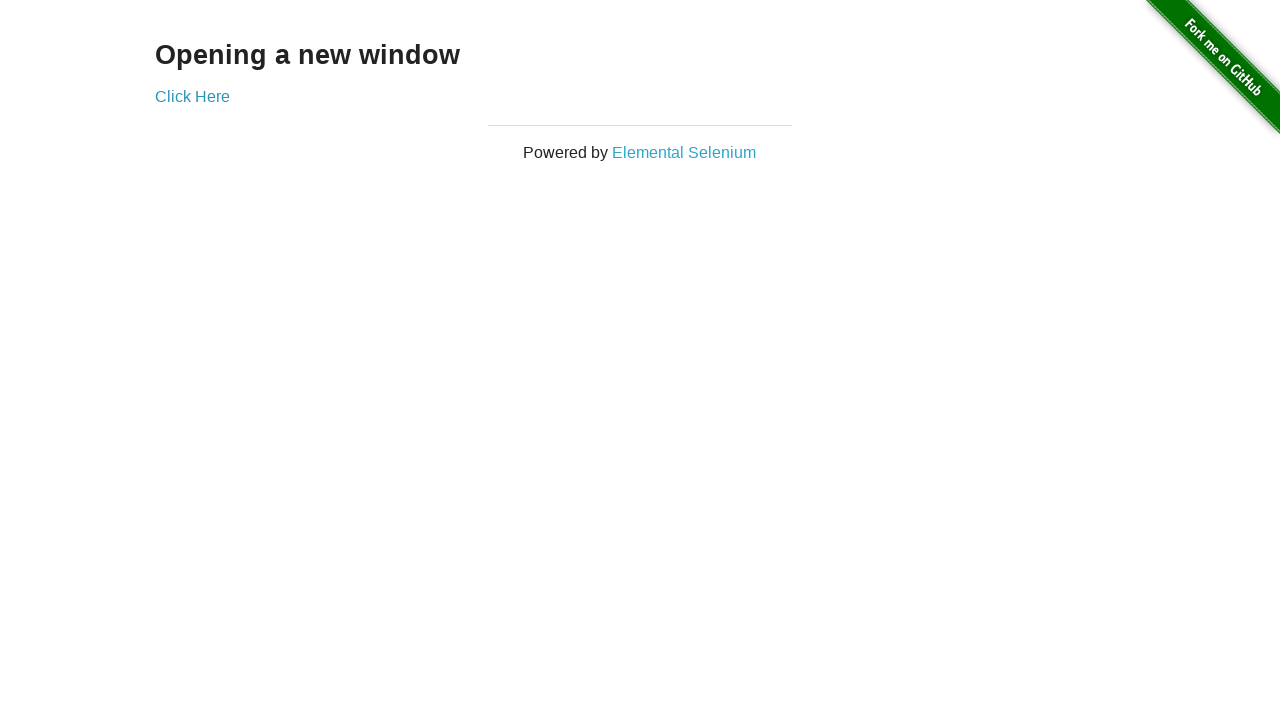

Captured child window page object
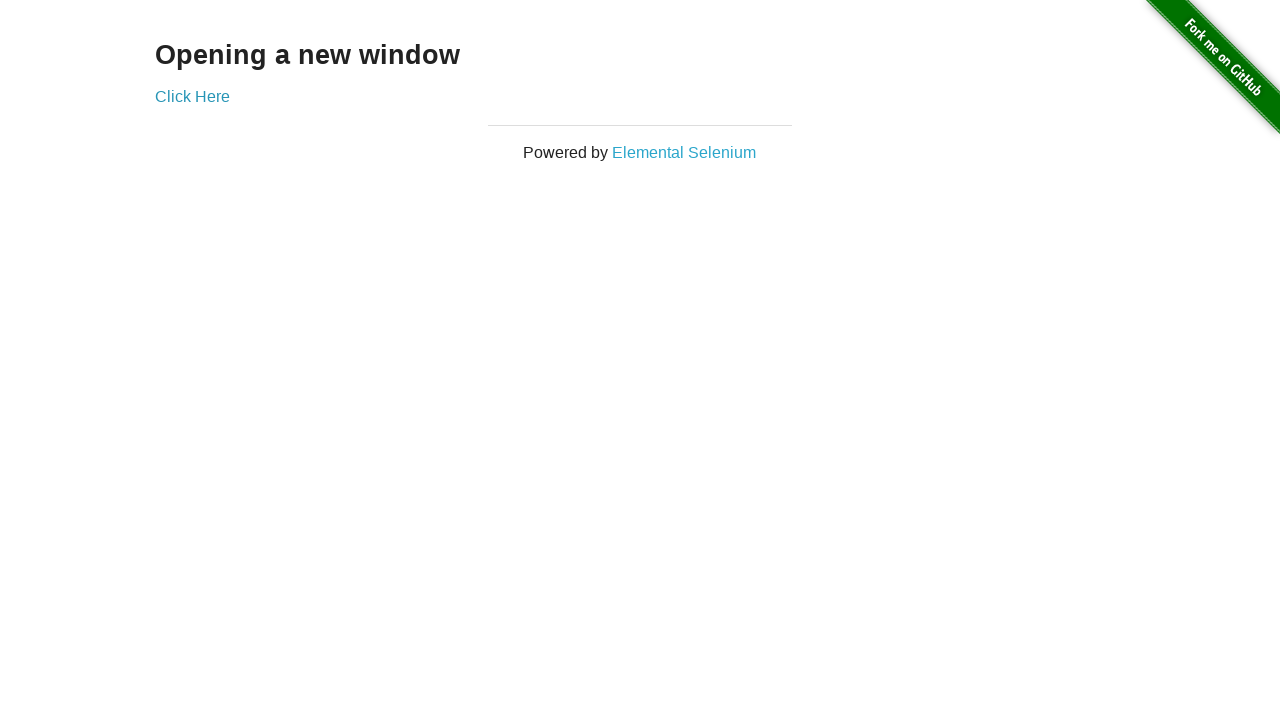

Child window loaded successfully
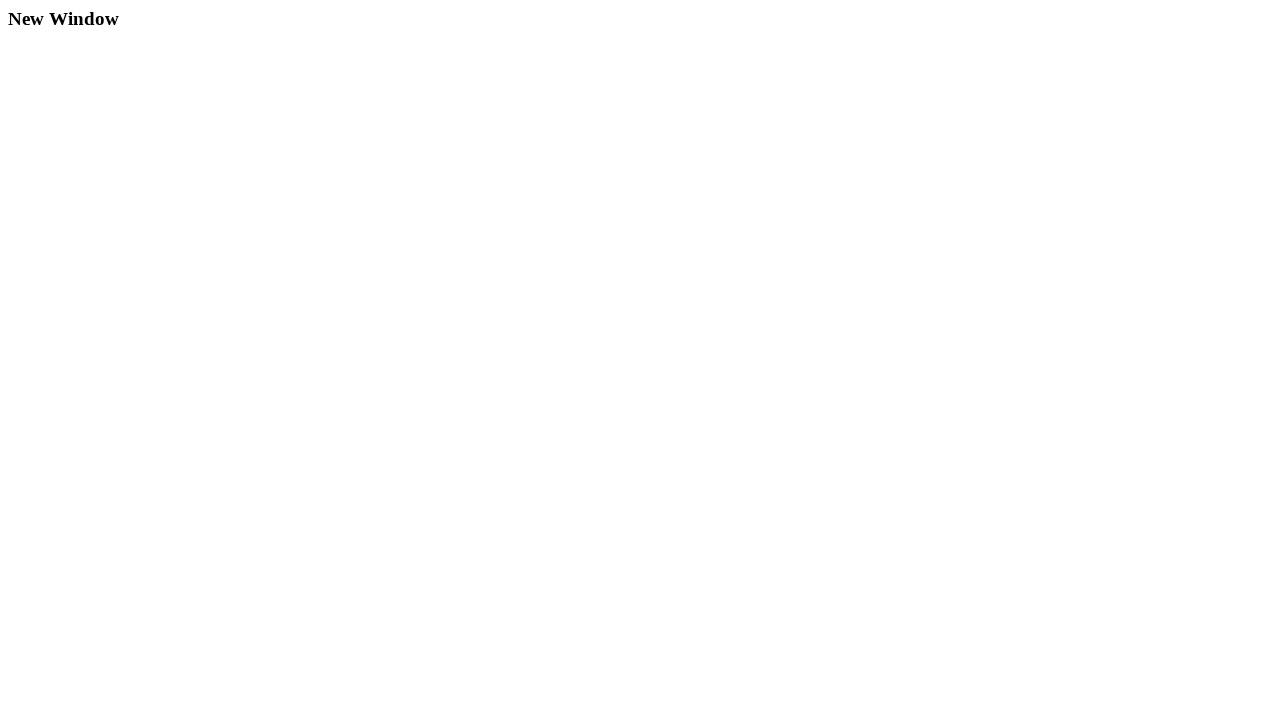

Verified main window title
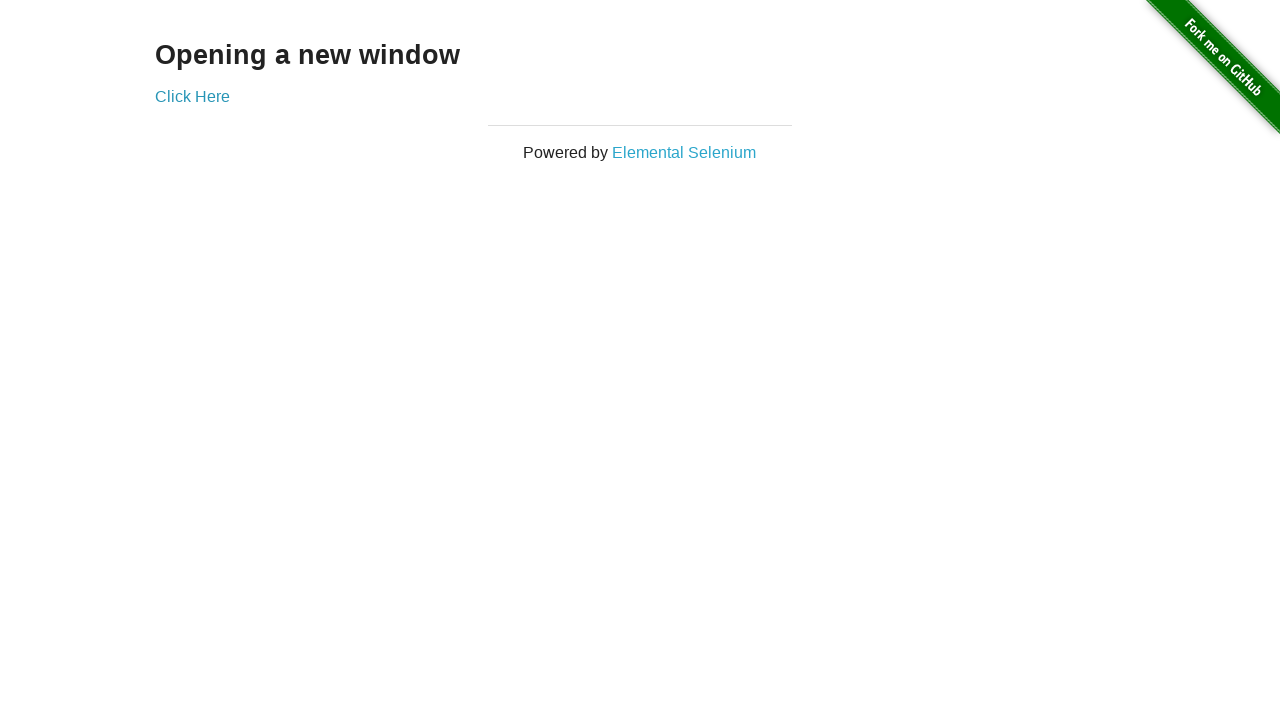

Verified child window title
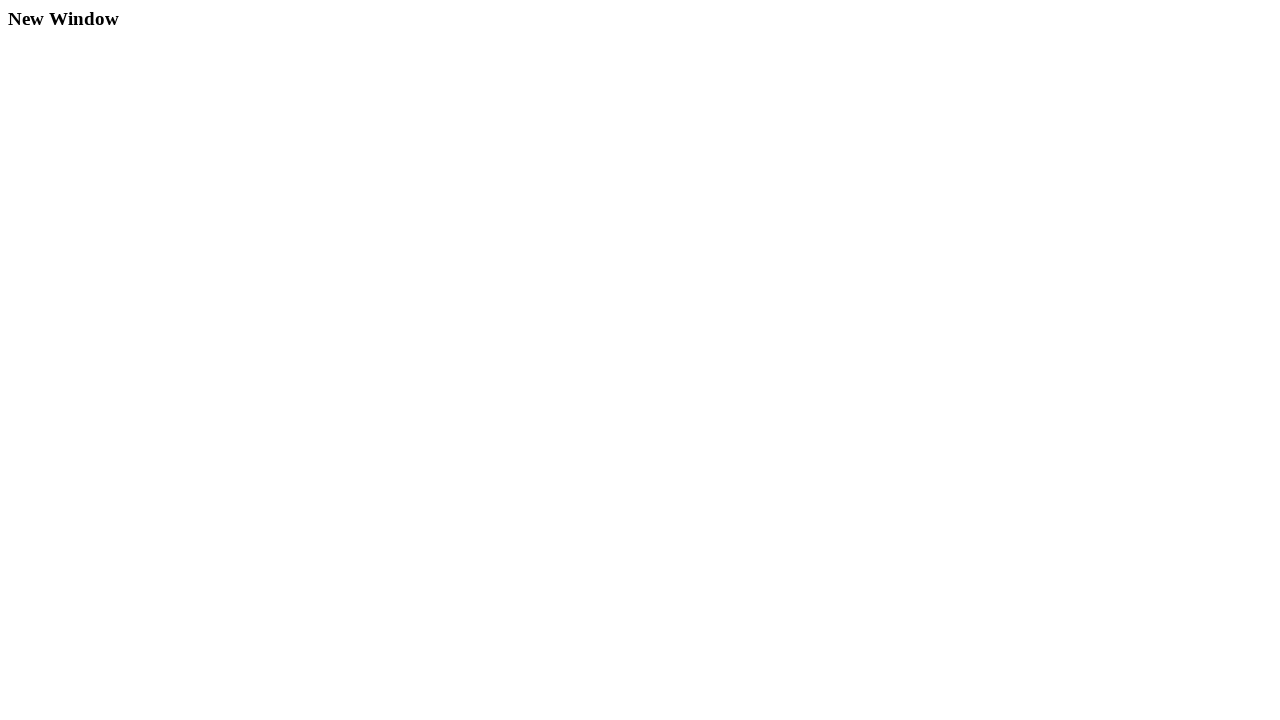

Closed child window
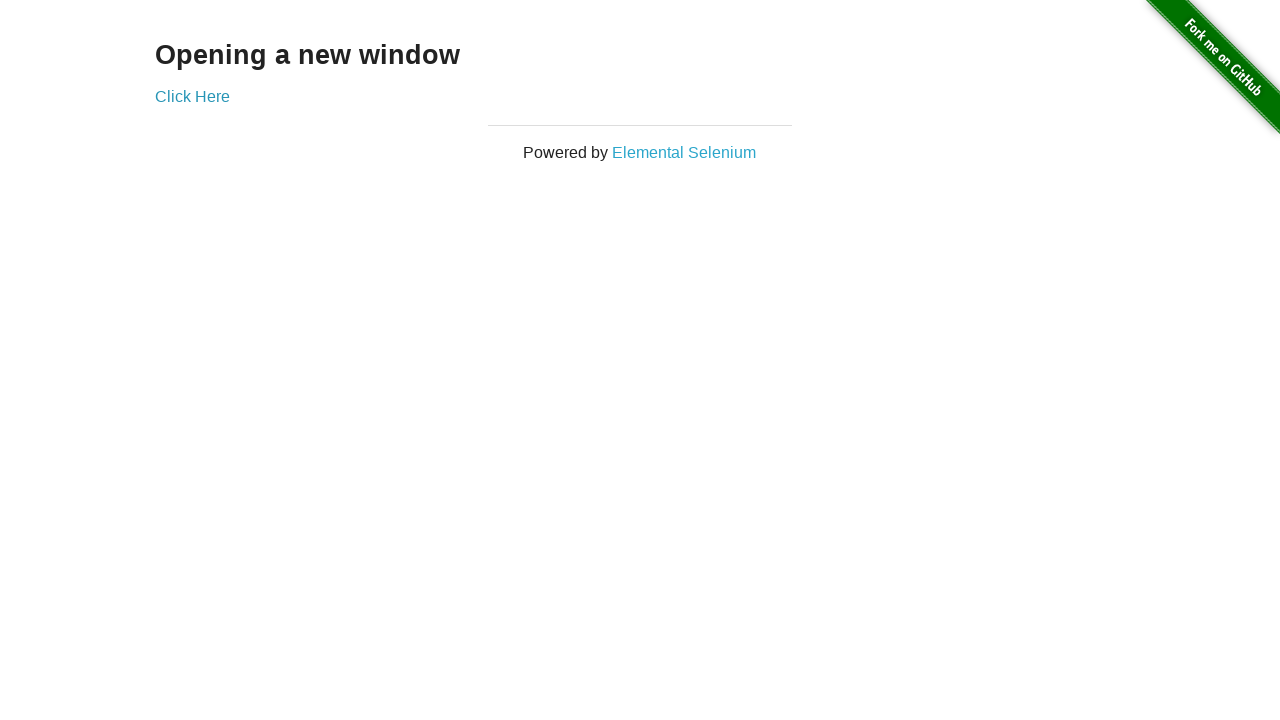

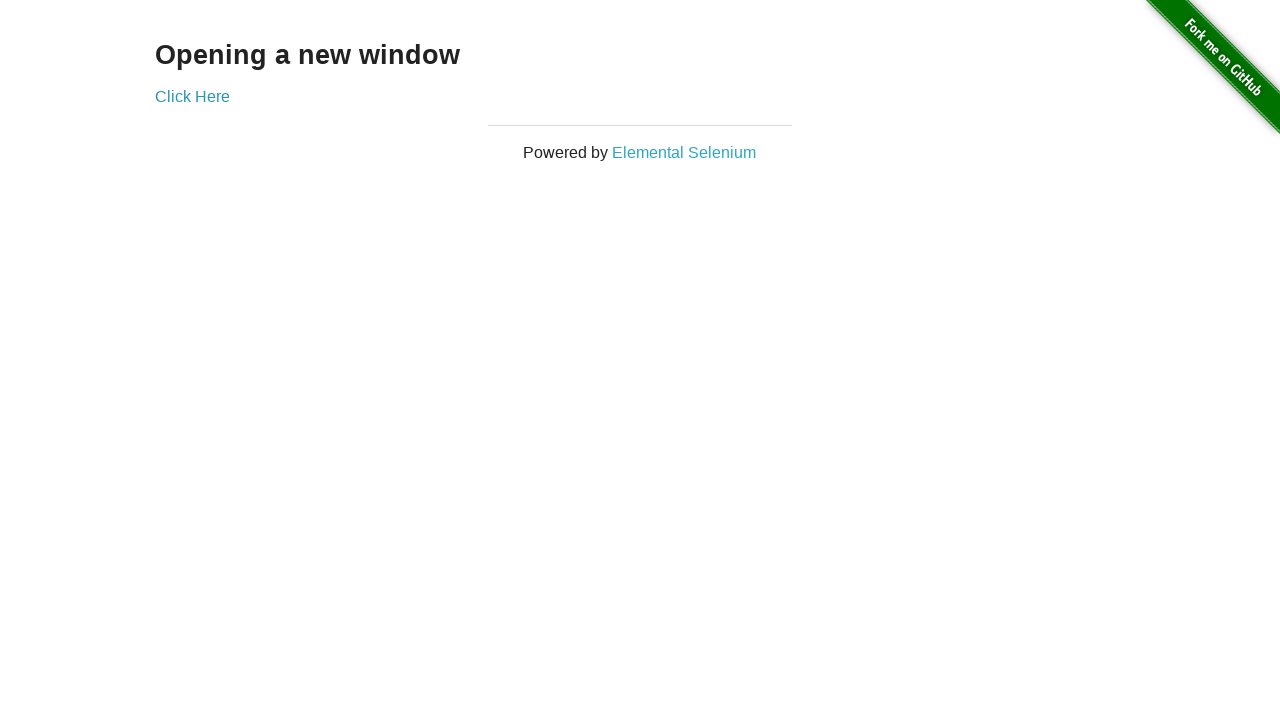